Tests a data types form by filling in personal information fields (name, address, email, phone, city, country, job position, company) and submitting the form, then verifying the zip code field shows an error state since it was left empty.

Starting URL: https://bonigarcia.dev/selenium-webdriver-java/data-types.html

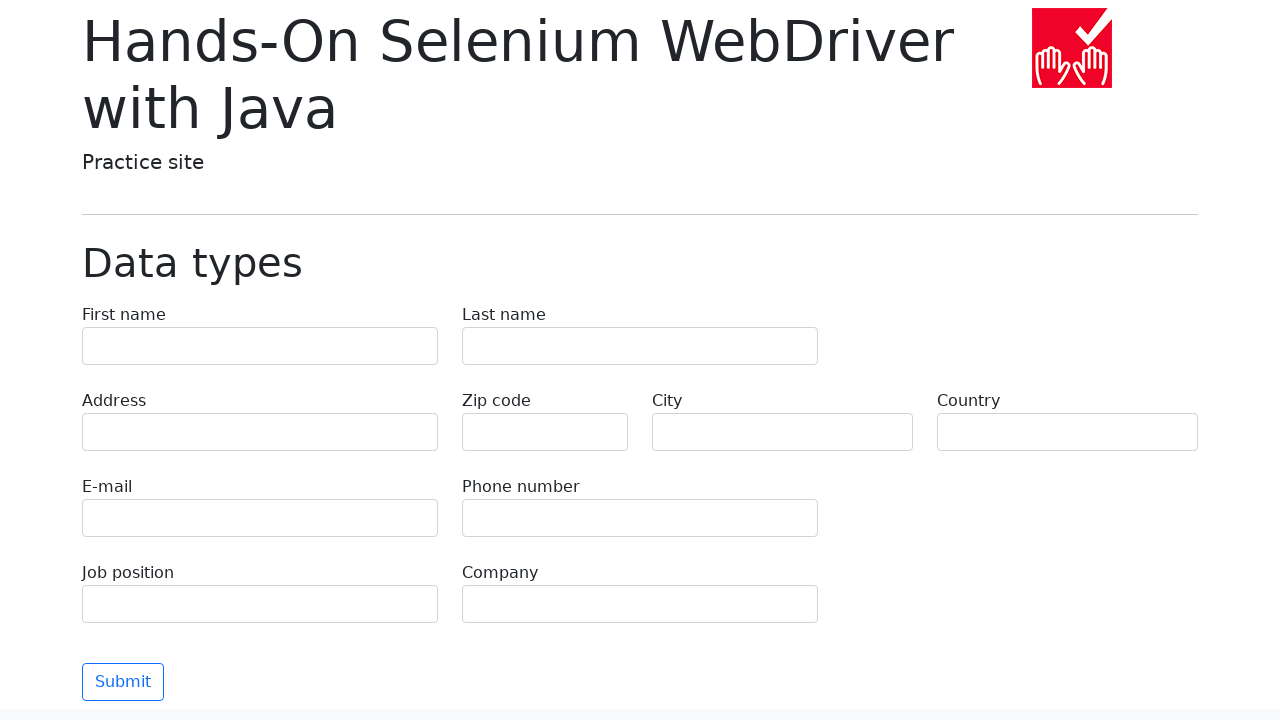

Filled first name field with 'Иван' on [name="first-name"]
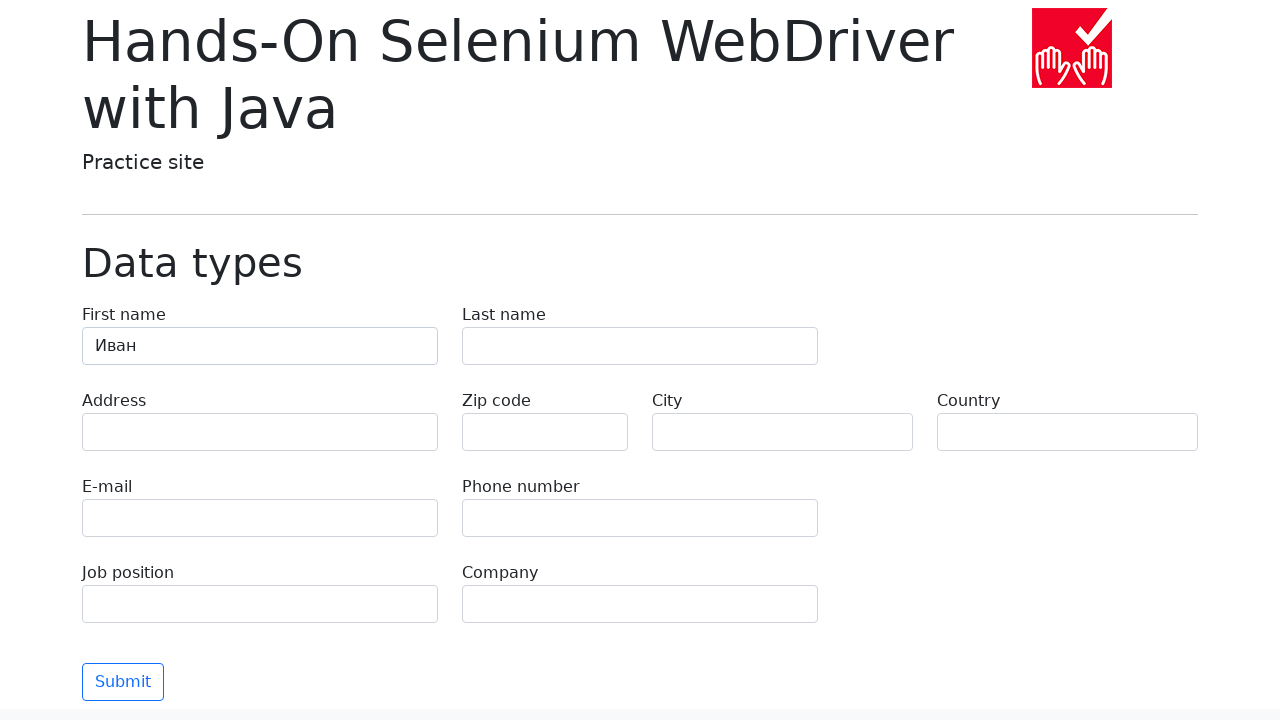

Filled last name field with 'Петров' on [name="last-name"]
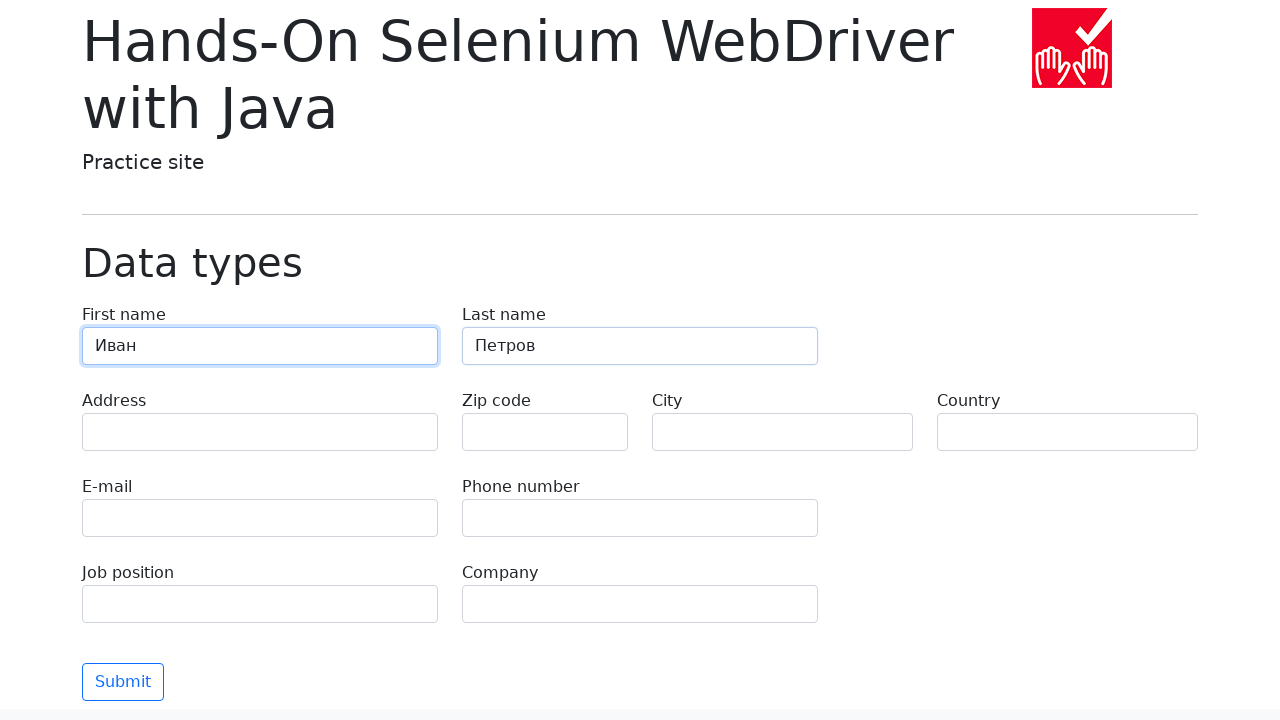

Filled address field with 'Ленина, 55-3' on .form-control[name="address"]
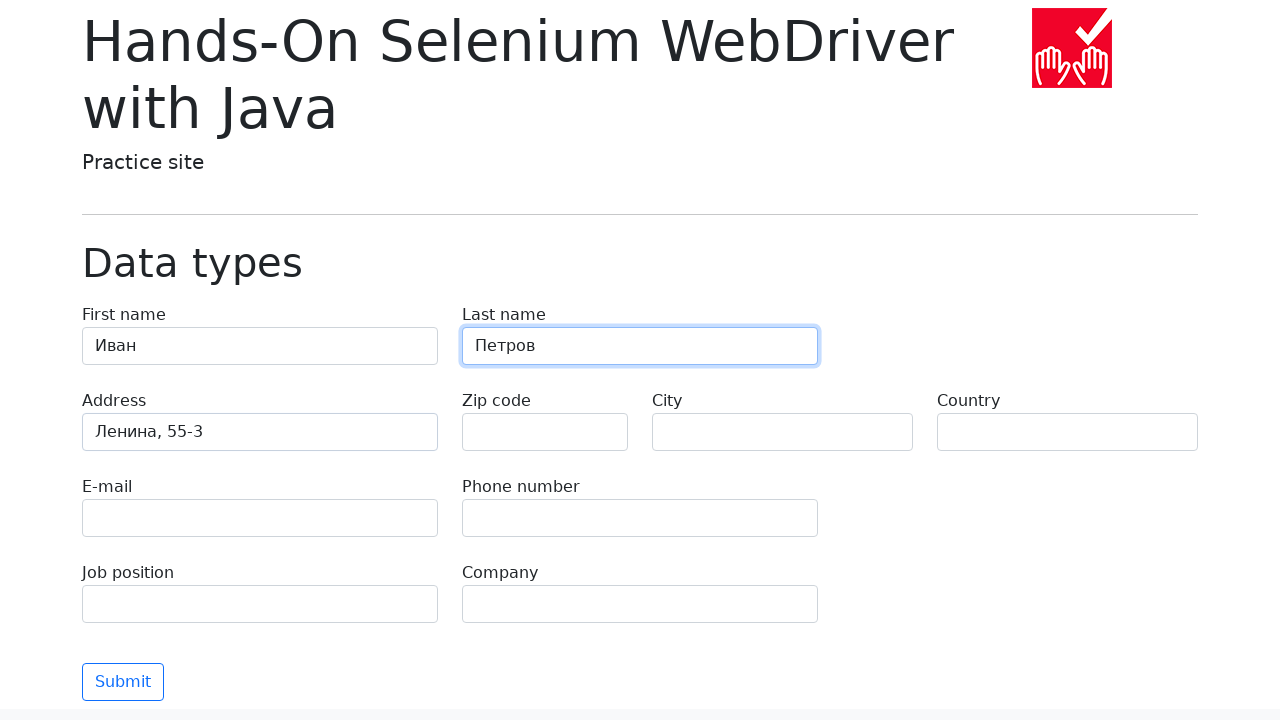

Filled email field with 'test@skypro.com' on [name="e-mail"]
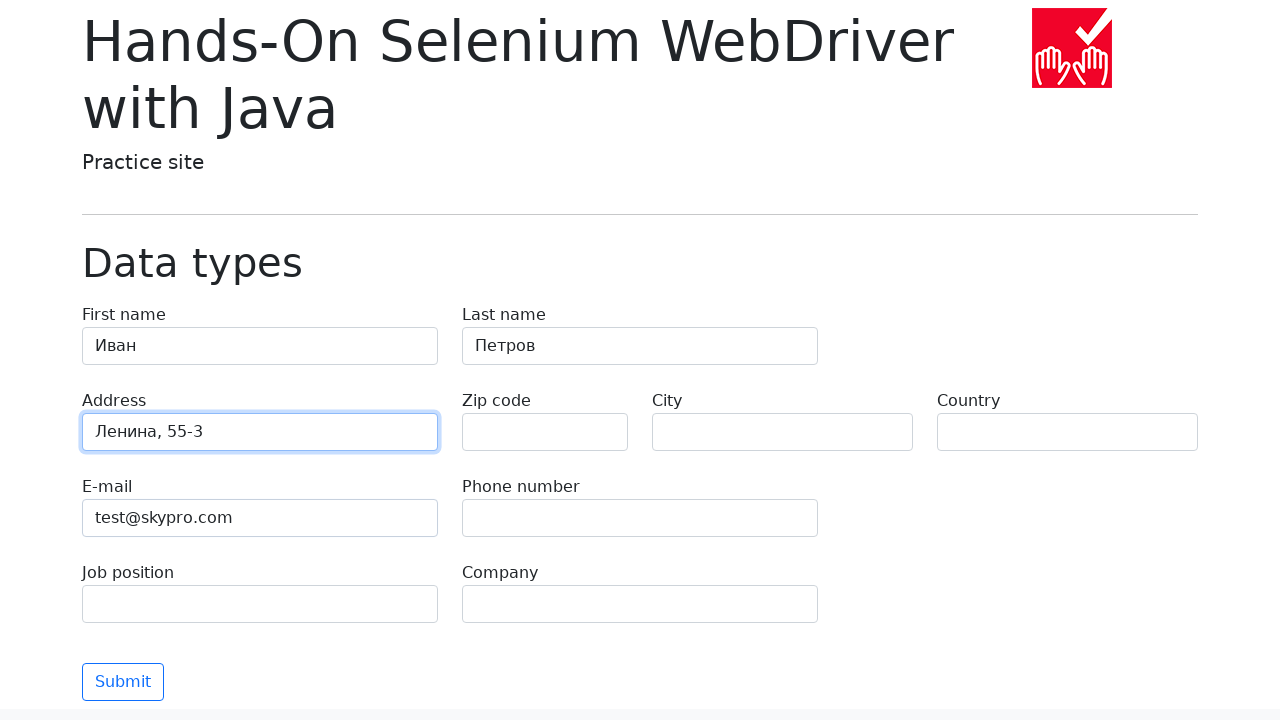

Filled phone number field with '+7985899998787' on [name="phone"]
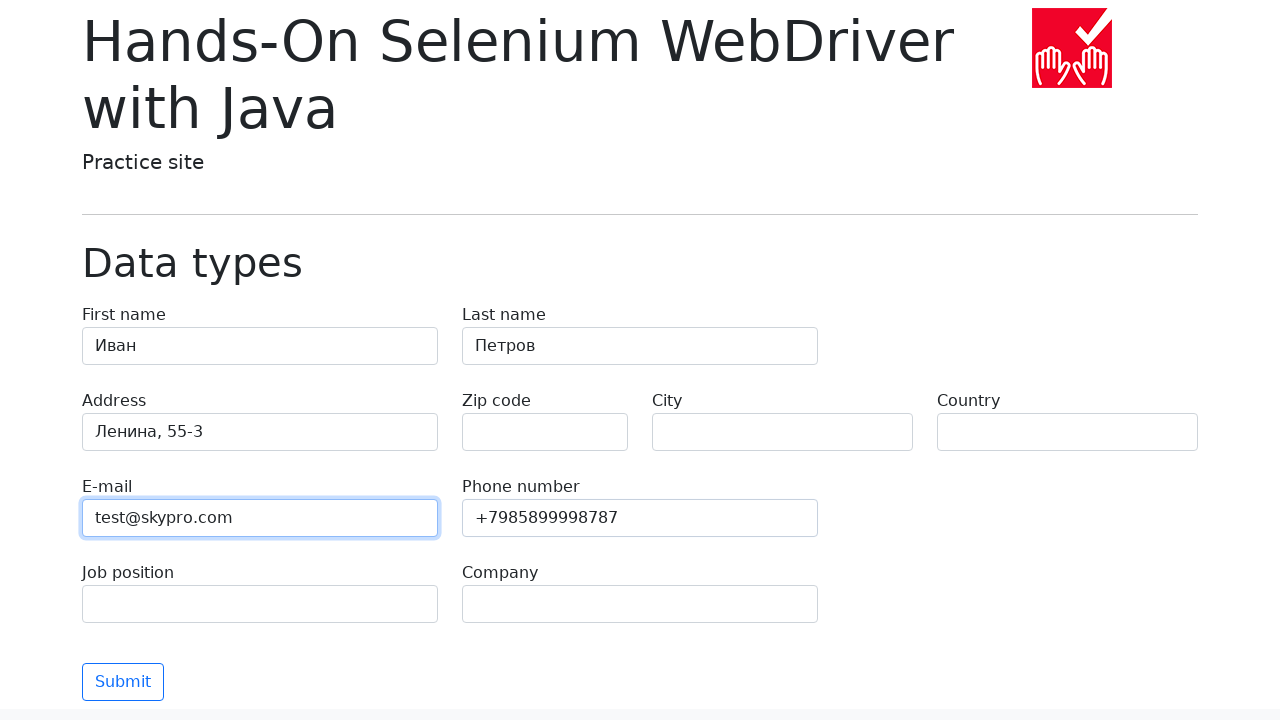

Filled city field with 'Москва' on [name="city"]
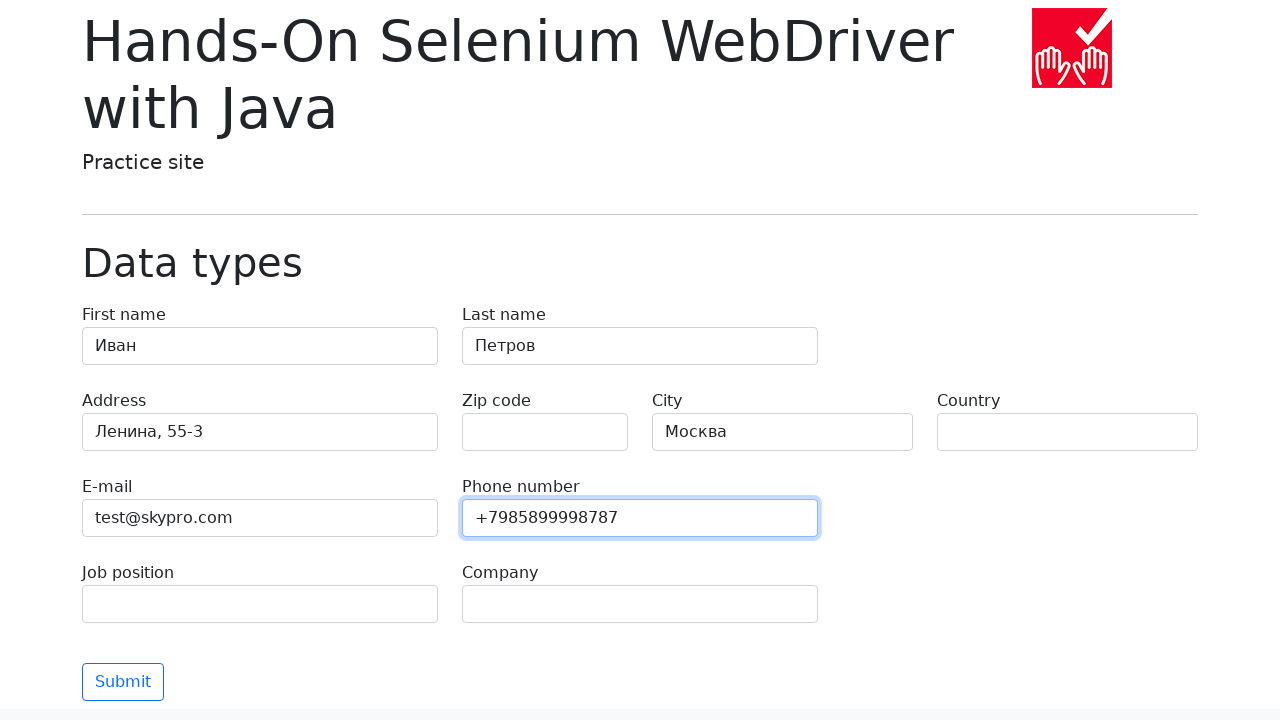

Filled country field with 'Россия' on [name="country"]
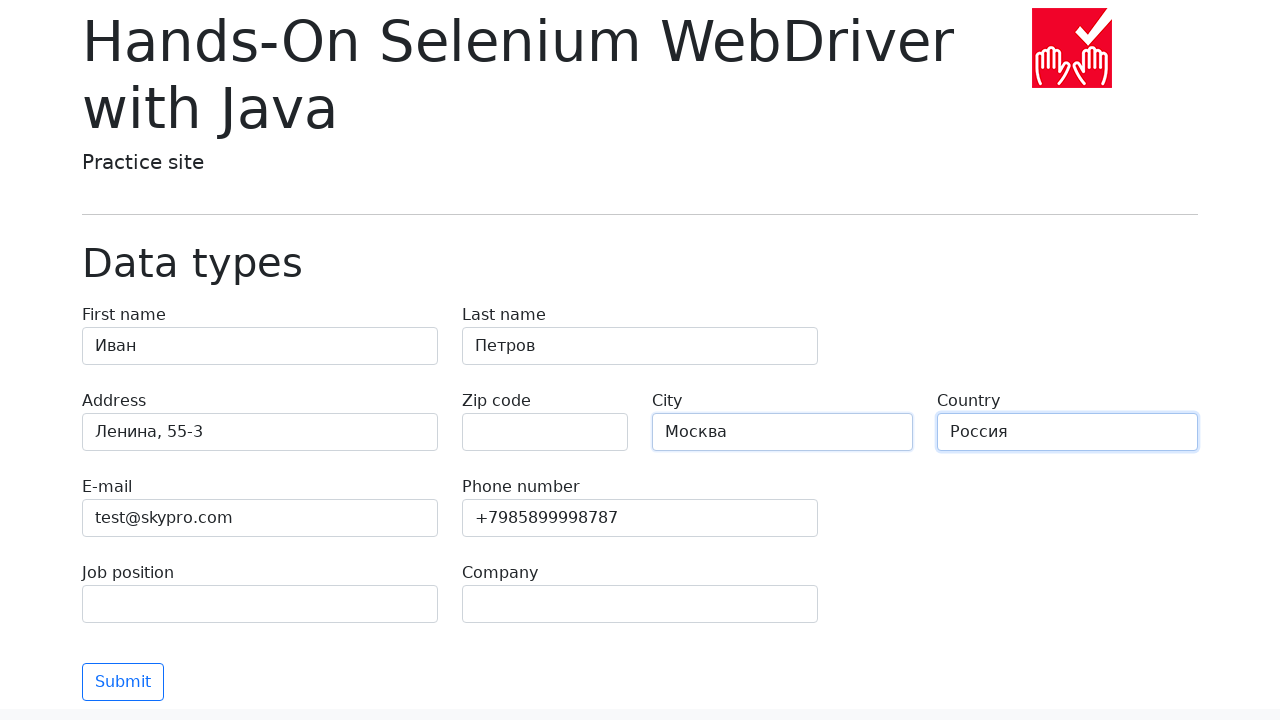

Filled job position field with 'QA' on [name="job-position"]
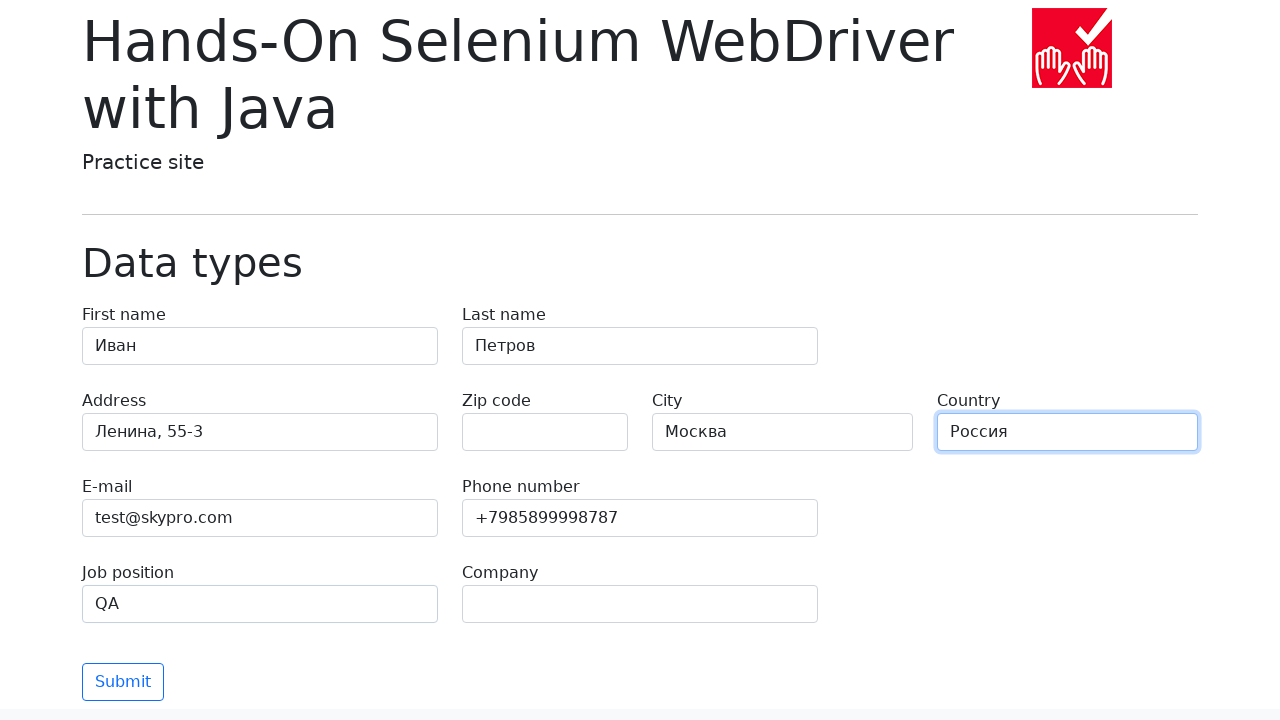

Filled company field with 'SkyPro' on [name="company"]
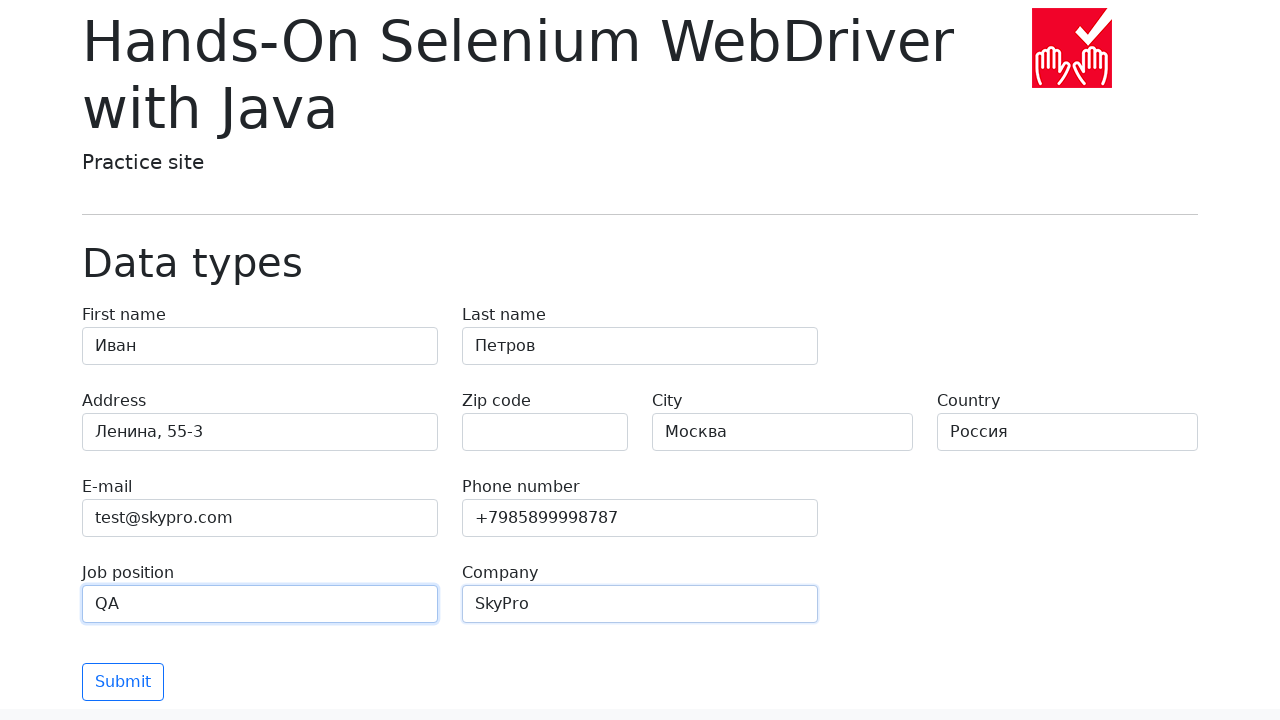

Clicked submit button to submit the form at (123, 682) on button[type='submit']
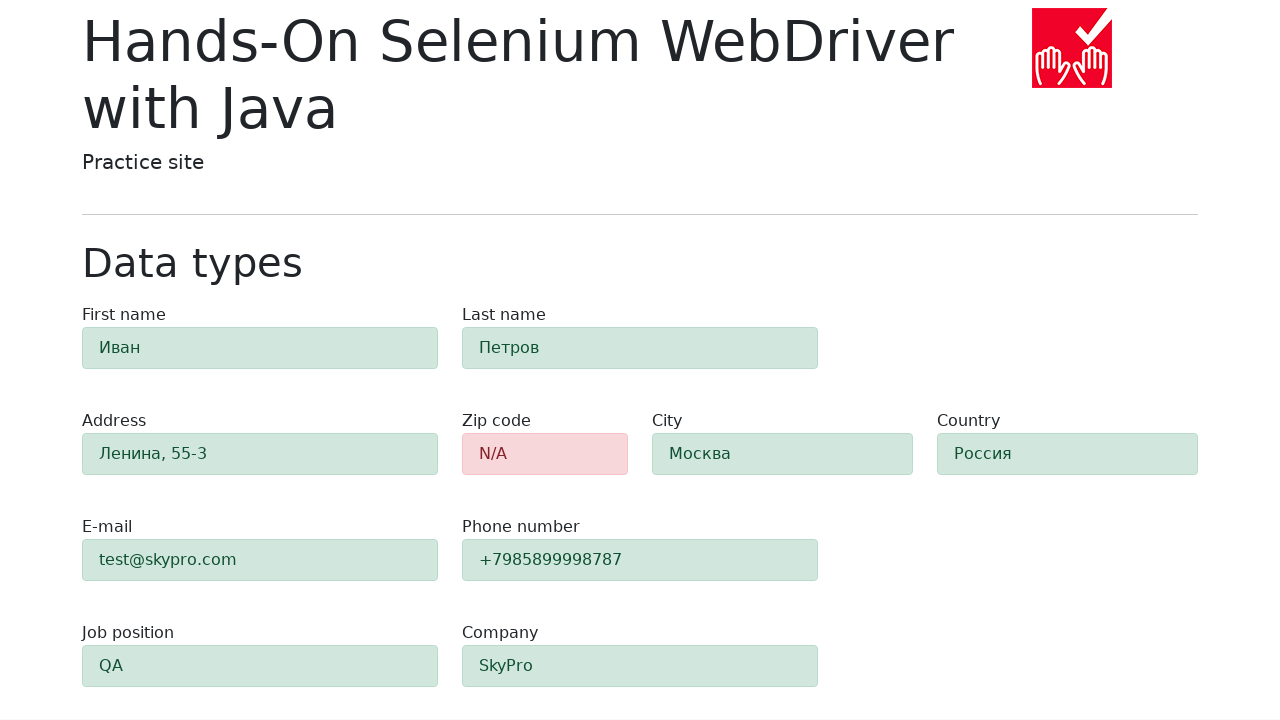

Validation results appeared - zip code field shows error state
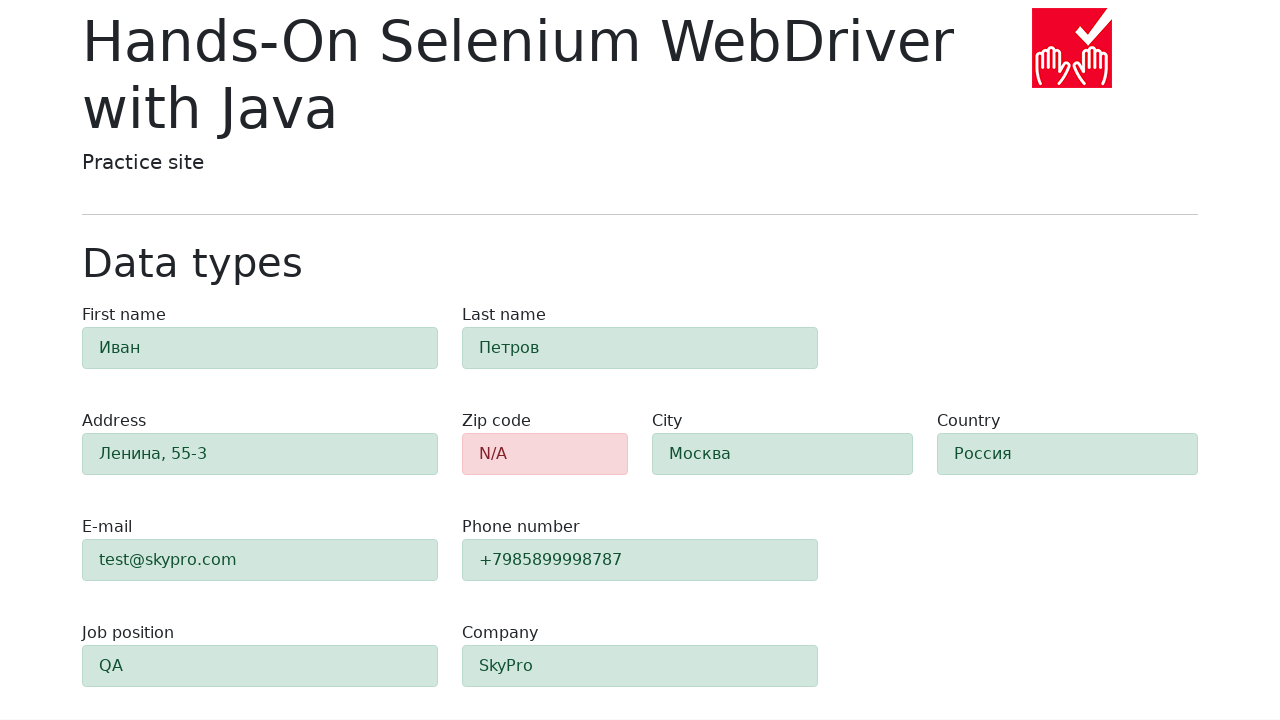

Located zip code element for verification
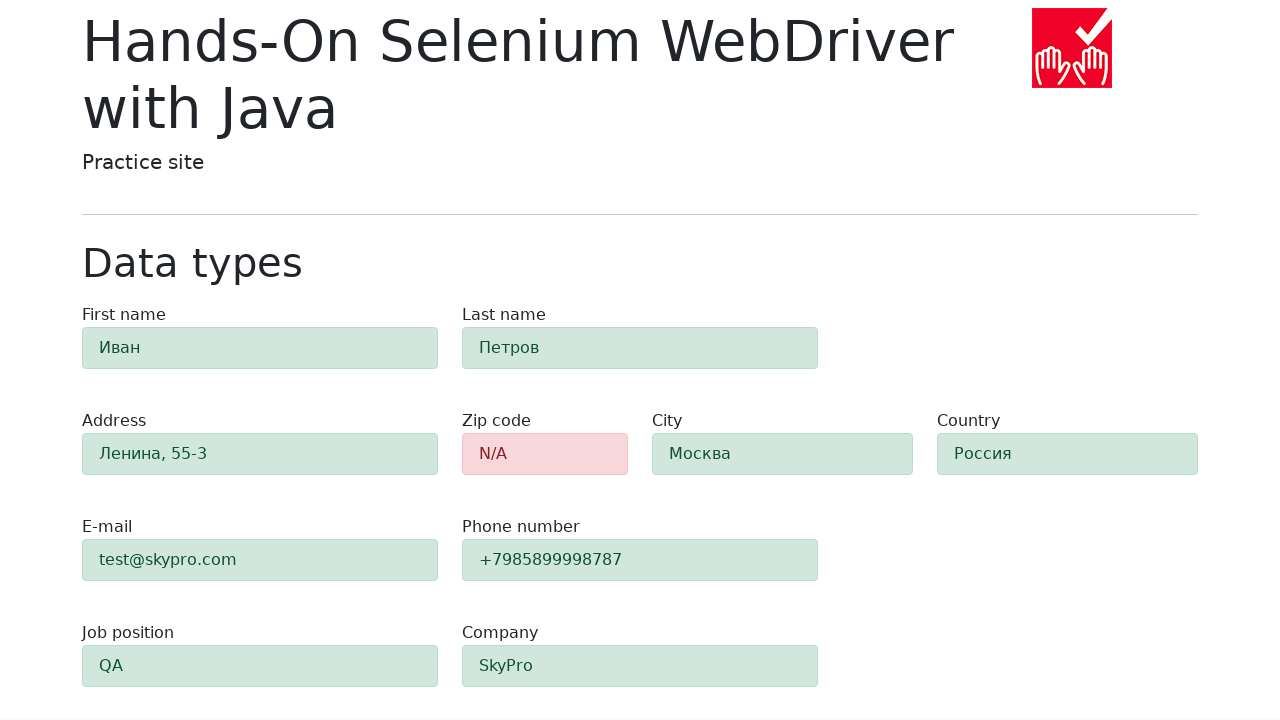

Confirmed zip code field is visible with error state
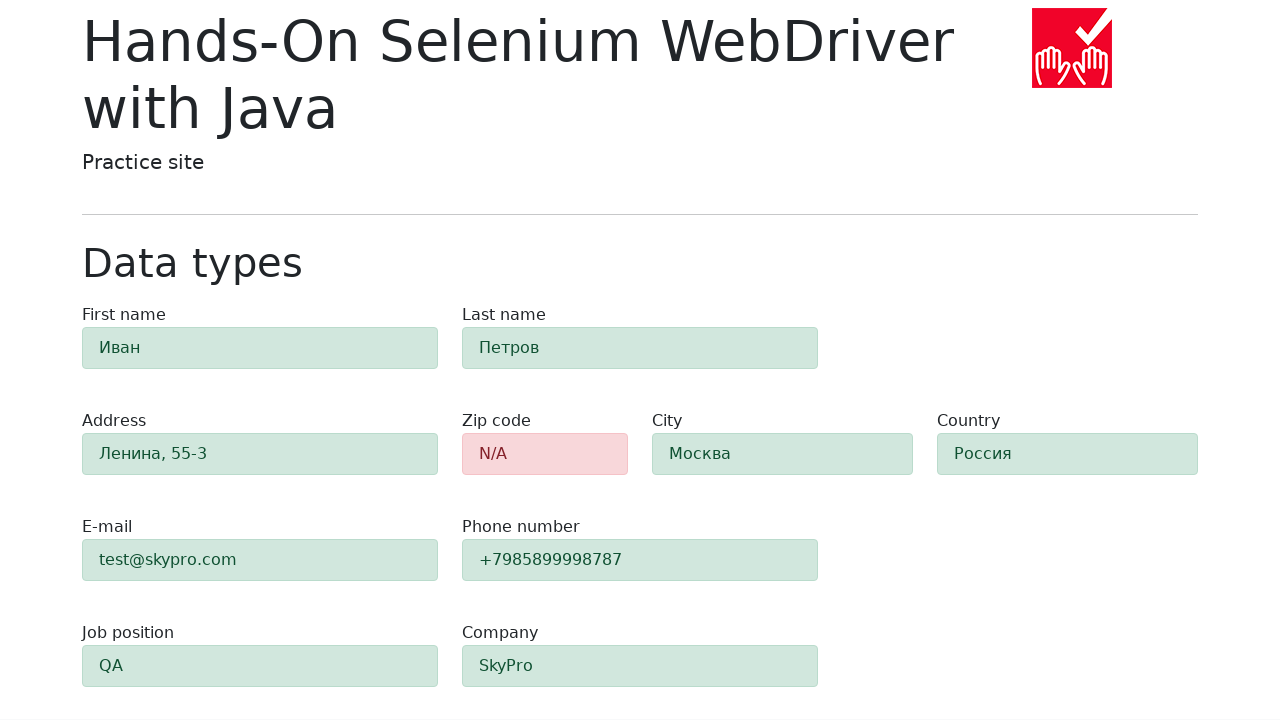

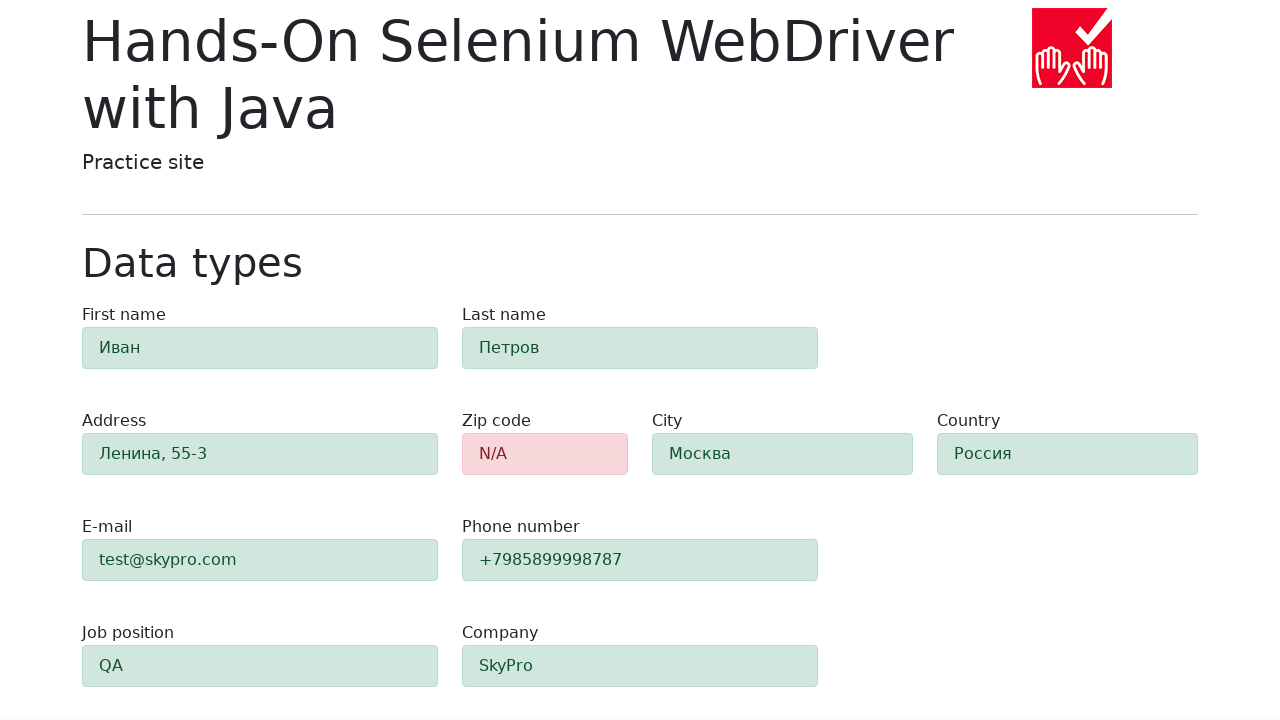